Tests drag and drop functionality on a sortable list by dragging element "Two" and dropping it on element "One"

Starting URL: https://demoqa.com/sortable

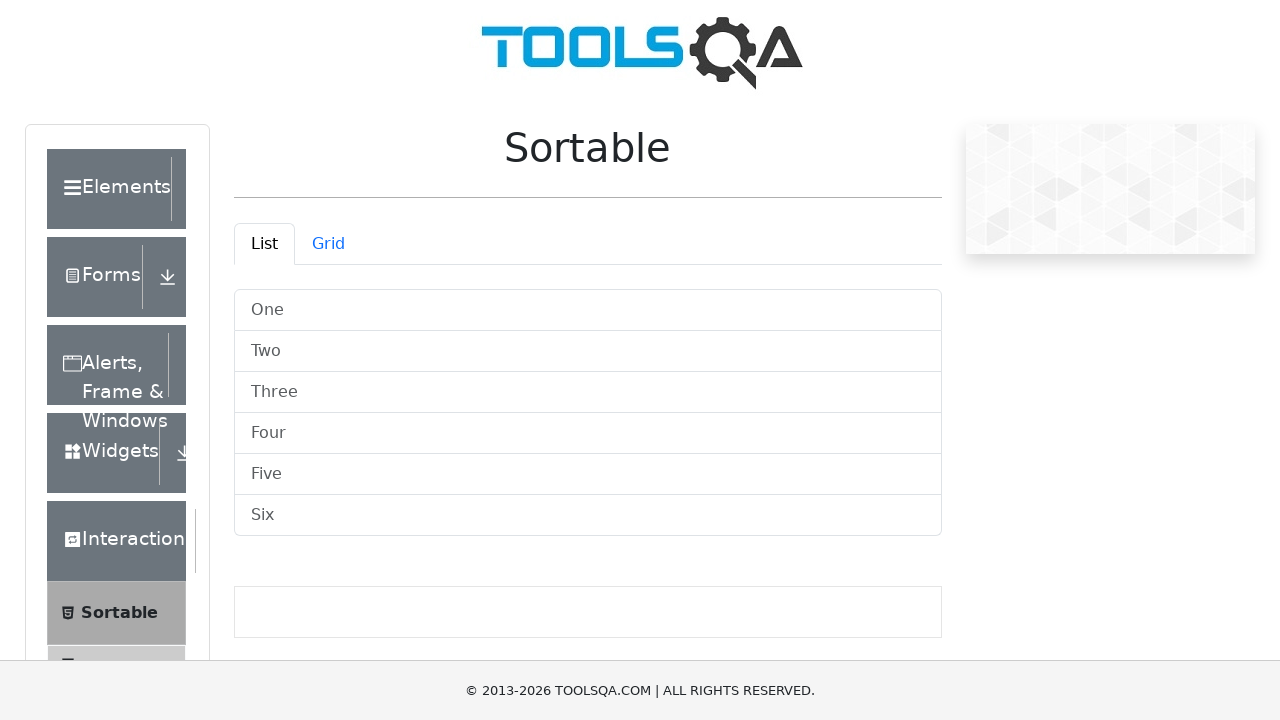

Scrolled to element 'Six' to ensure sortable list is visible
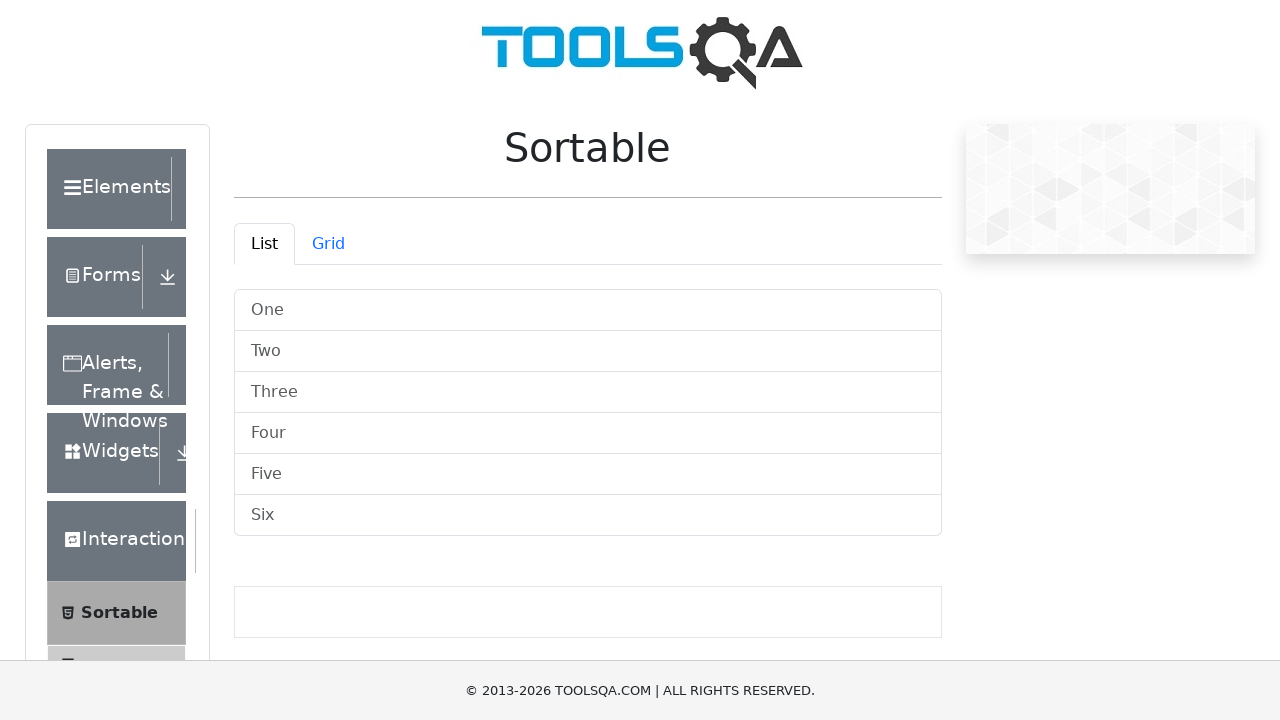

Located source element 'Two'
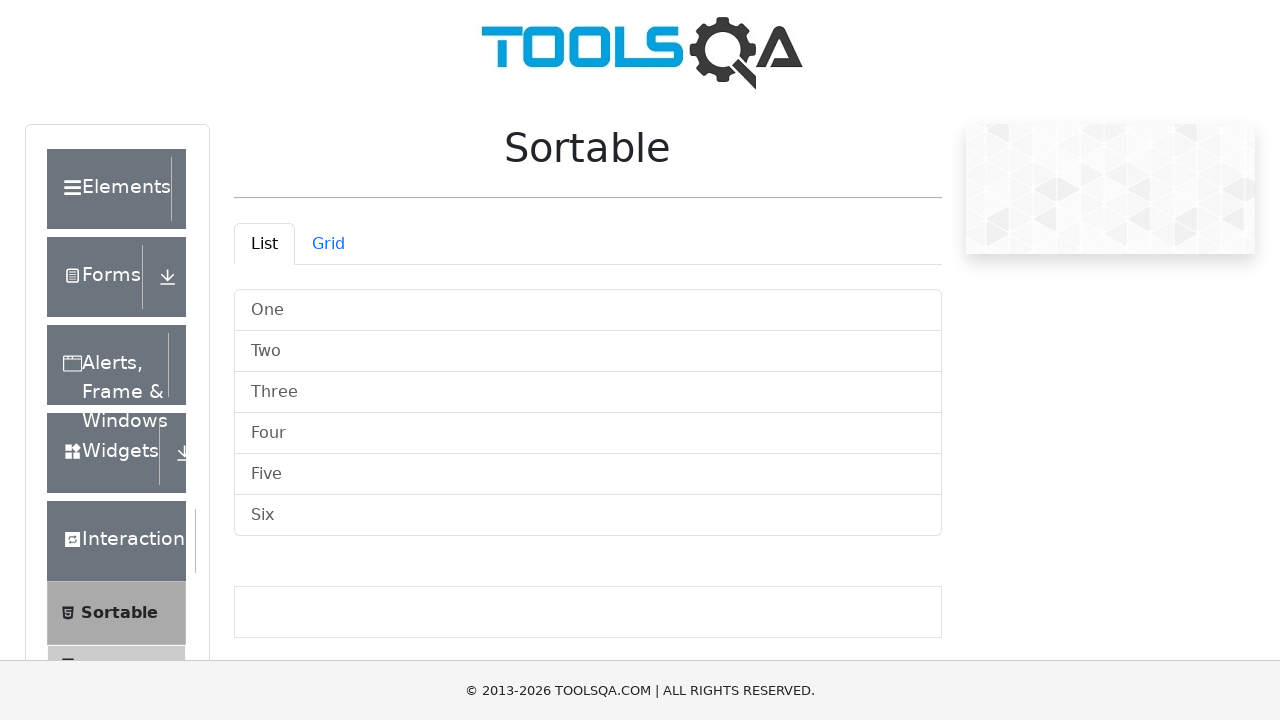

Located target element 'One'
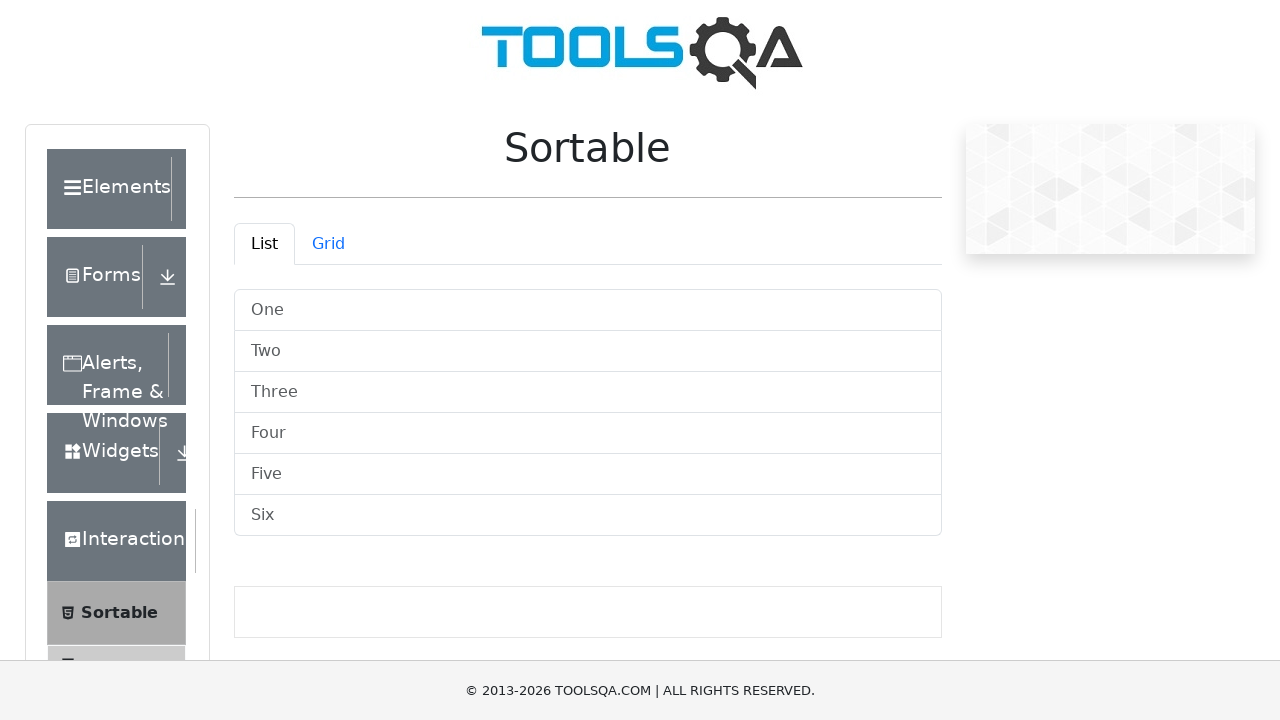

Dragged element 'Two' and dropped it on element 'One' at (588, 310)
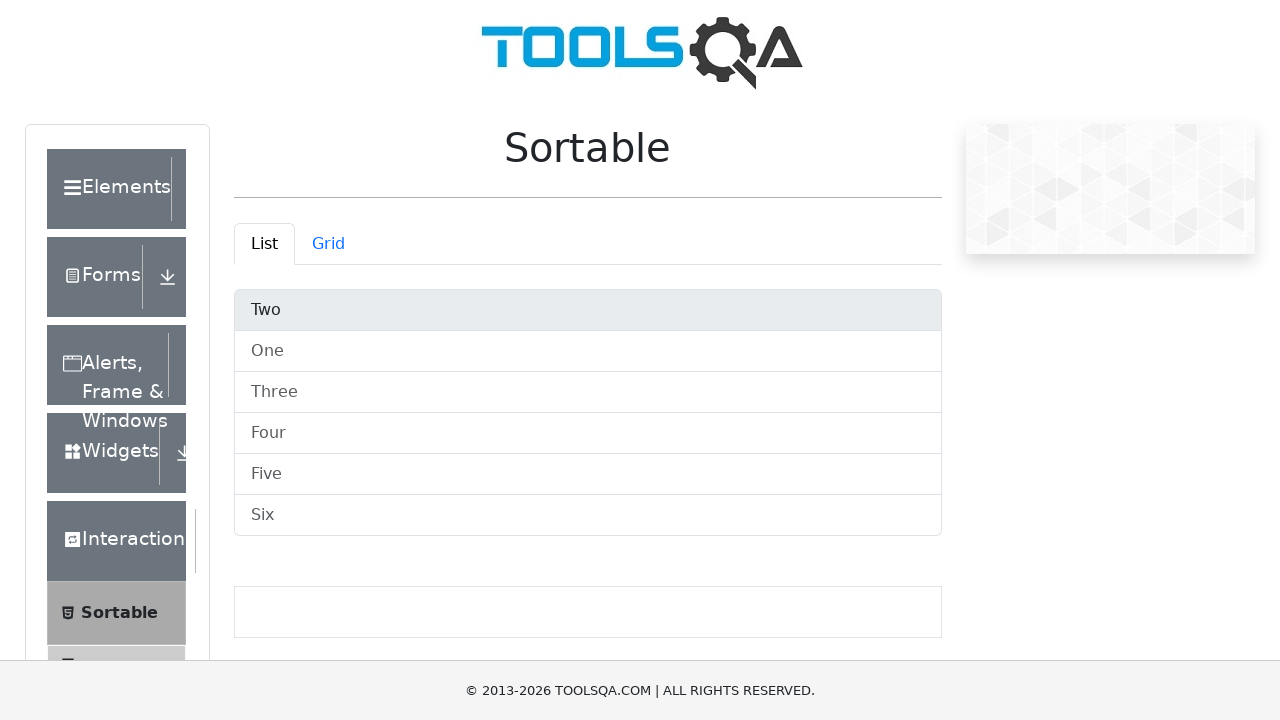

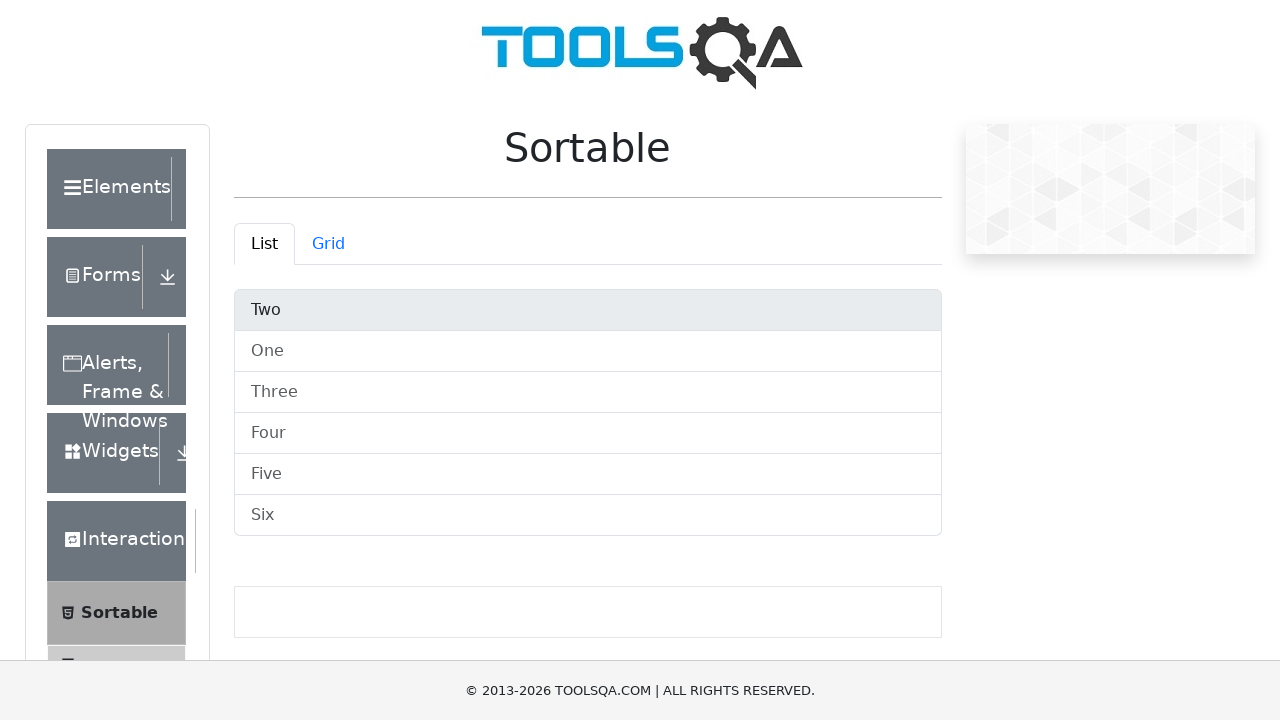